Navigates to a login practice page and verifies the page loads correctly for visual testing purposes.

Starting URL: https://rahulshettyacademy.com/loginpagePractise/

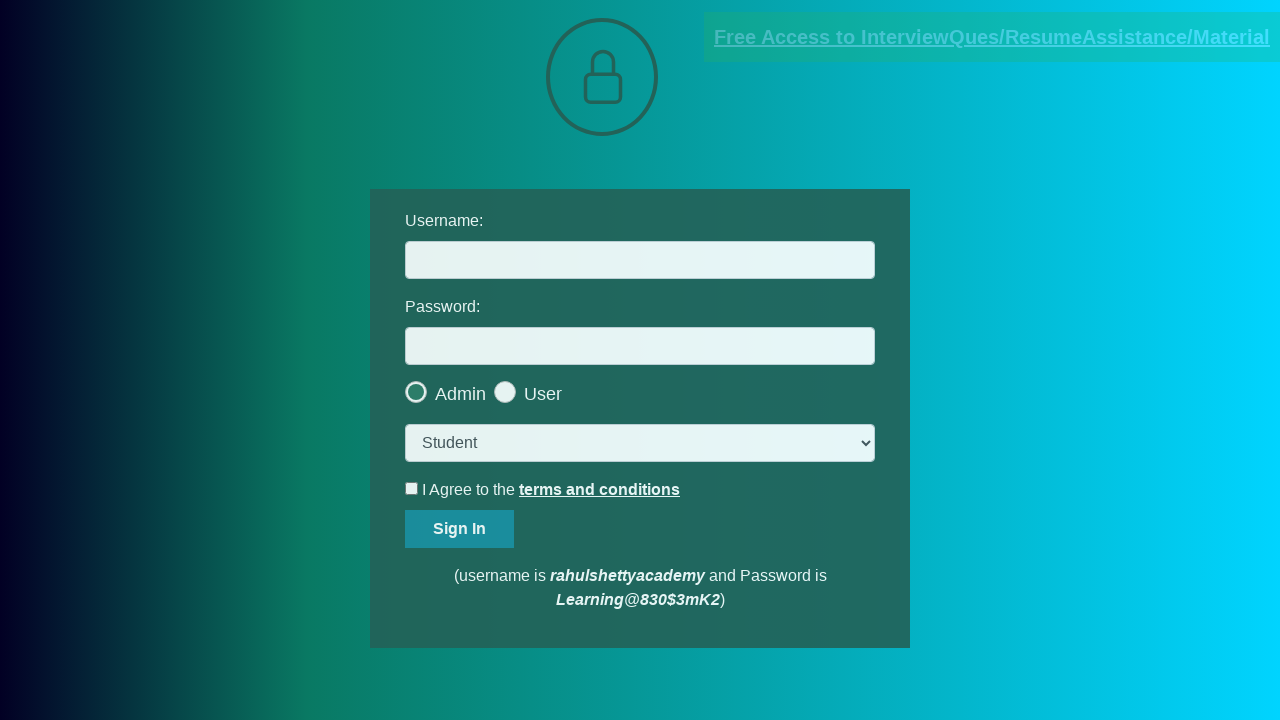

Waited for page to reach network idle state
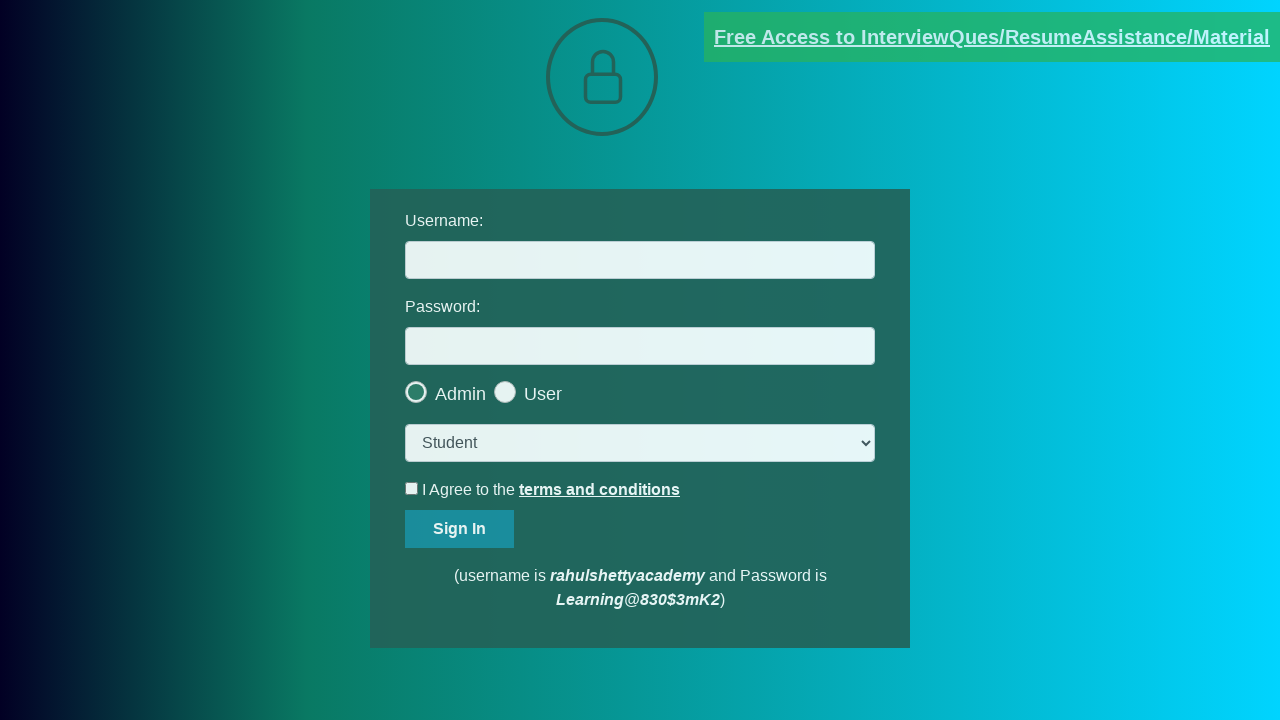

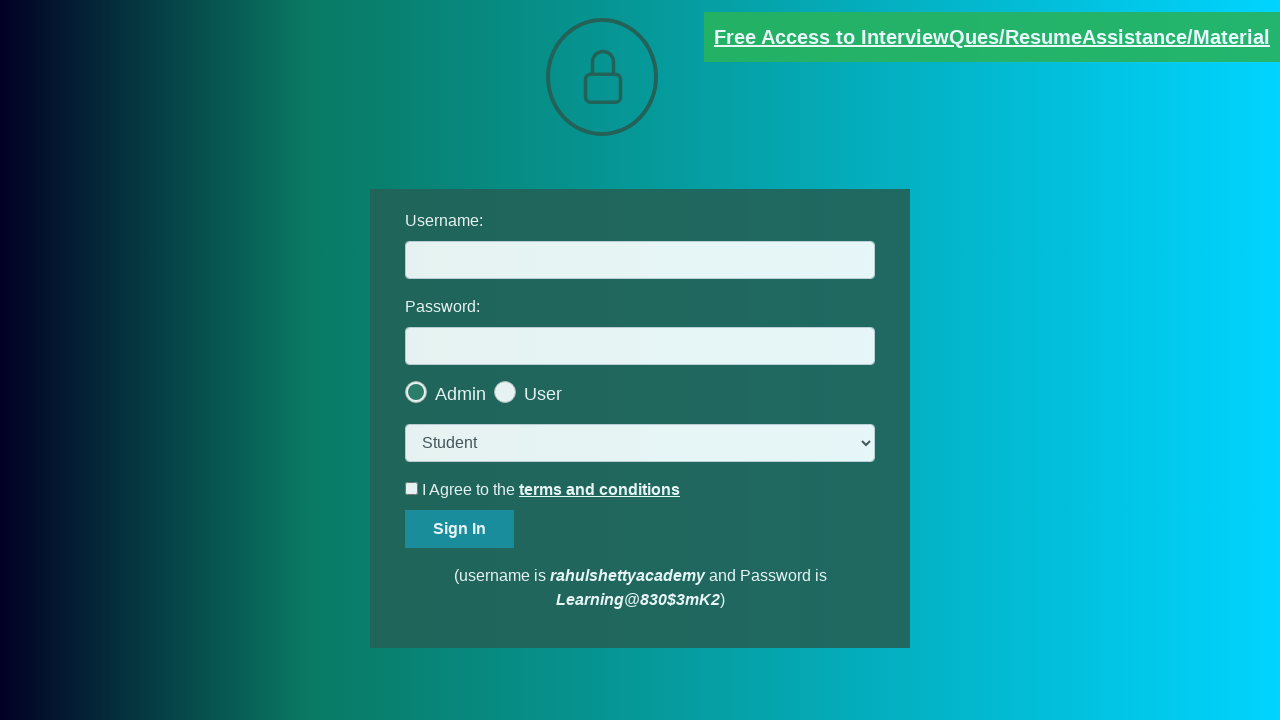